Tests multi-select dropdown functionality by selecting multiple options, verifying selections, and then deselecting all options

Starting URL: http://automationbykrishna.com/

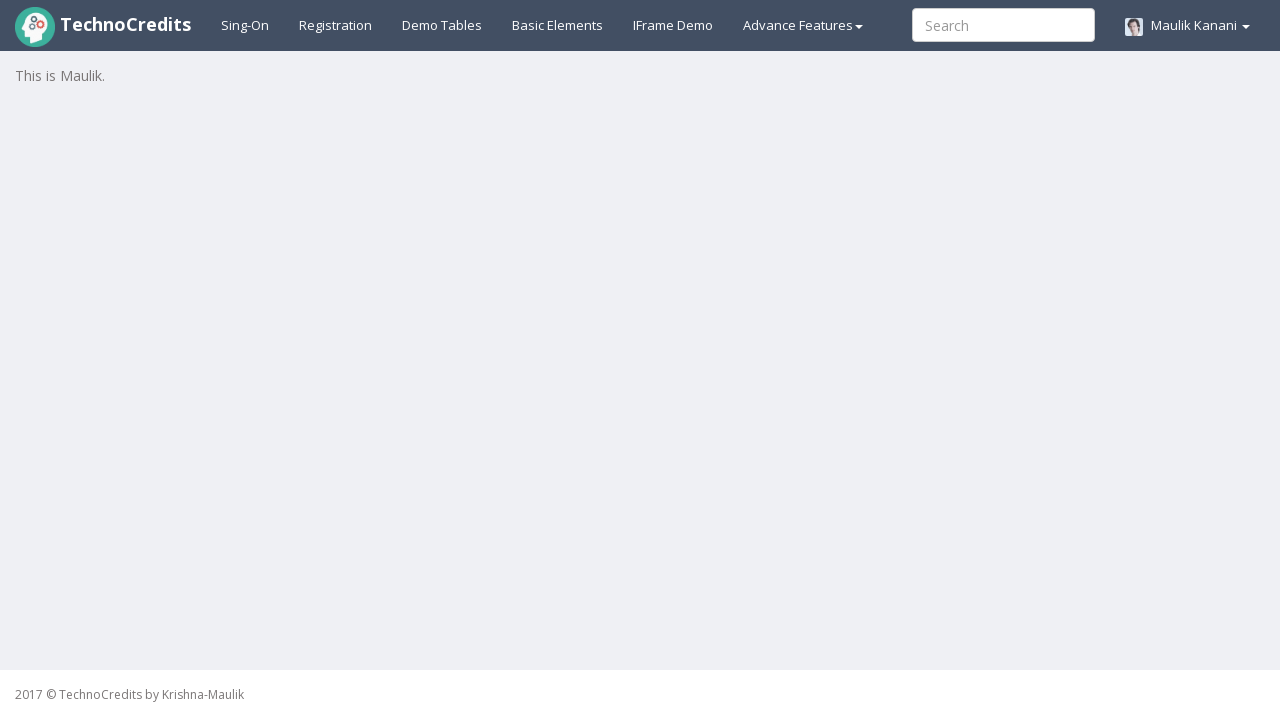

Clicked on Basic Elements link at (558, 25) on xpath=//a[text()='Basic Elements']
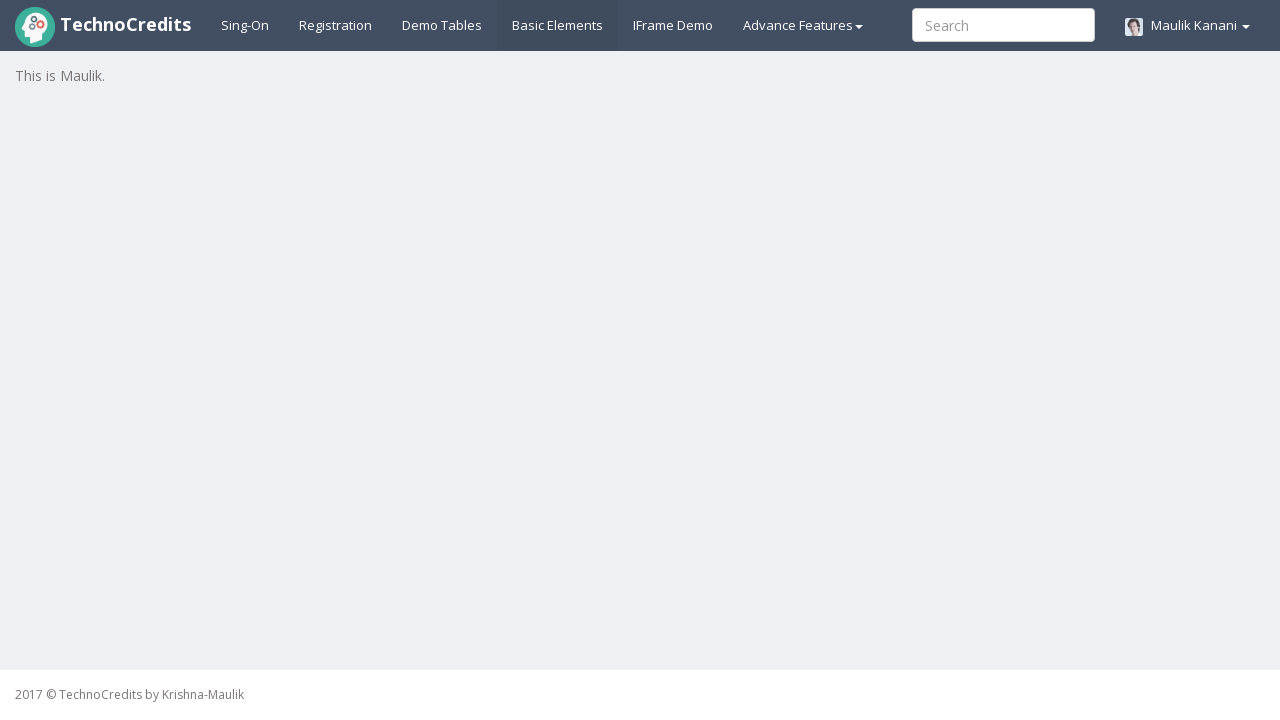

Waited for page to load (networkidle)
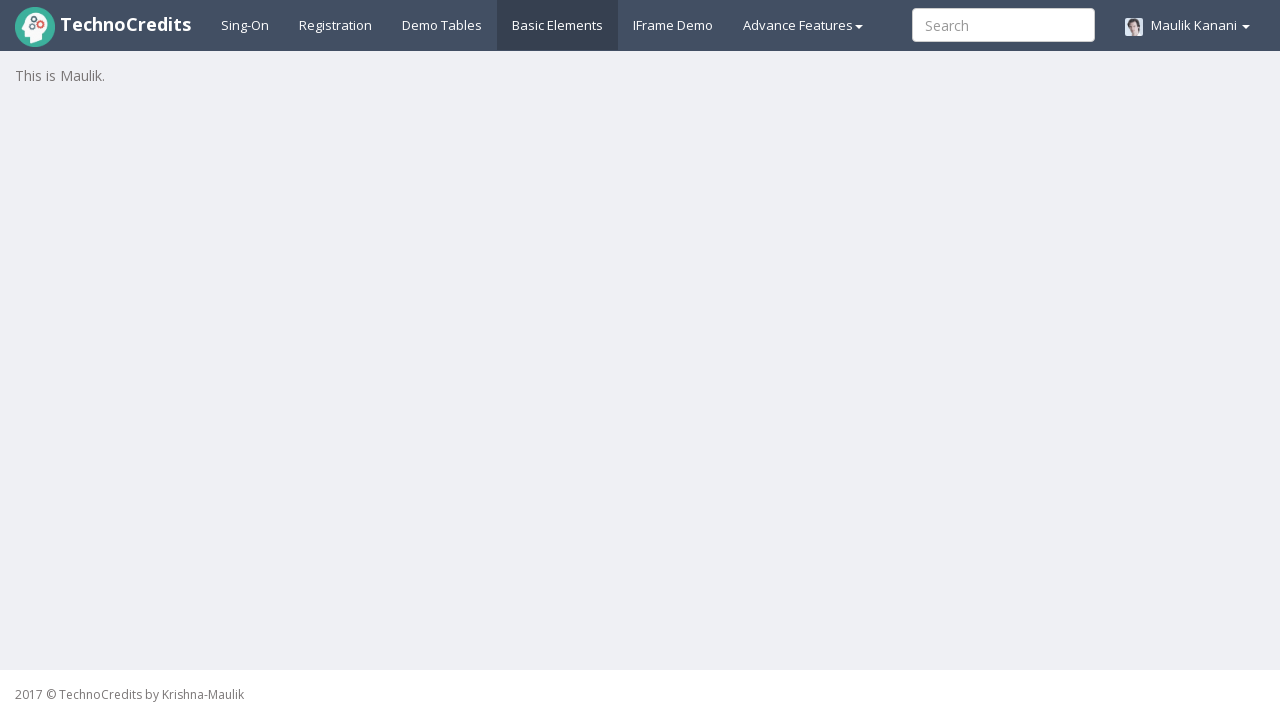

Scrolled down 750 pixels to make multi-select dropdown visible
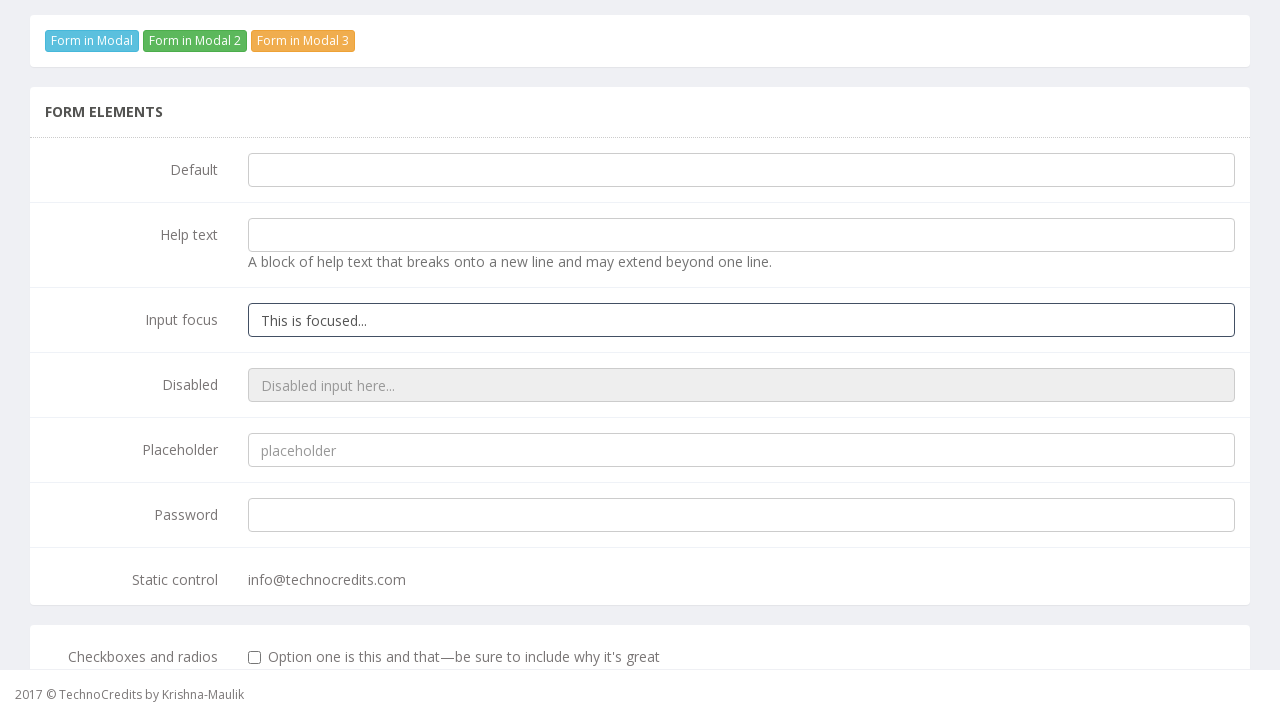

Selected options '1' and '3' in multi-select dropdown on xpath=//select[@class='form-control']
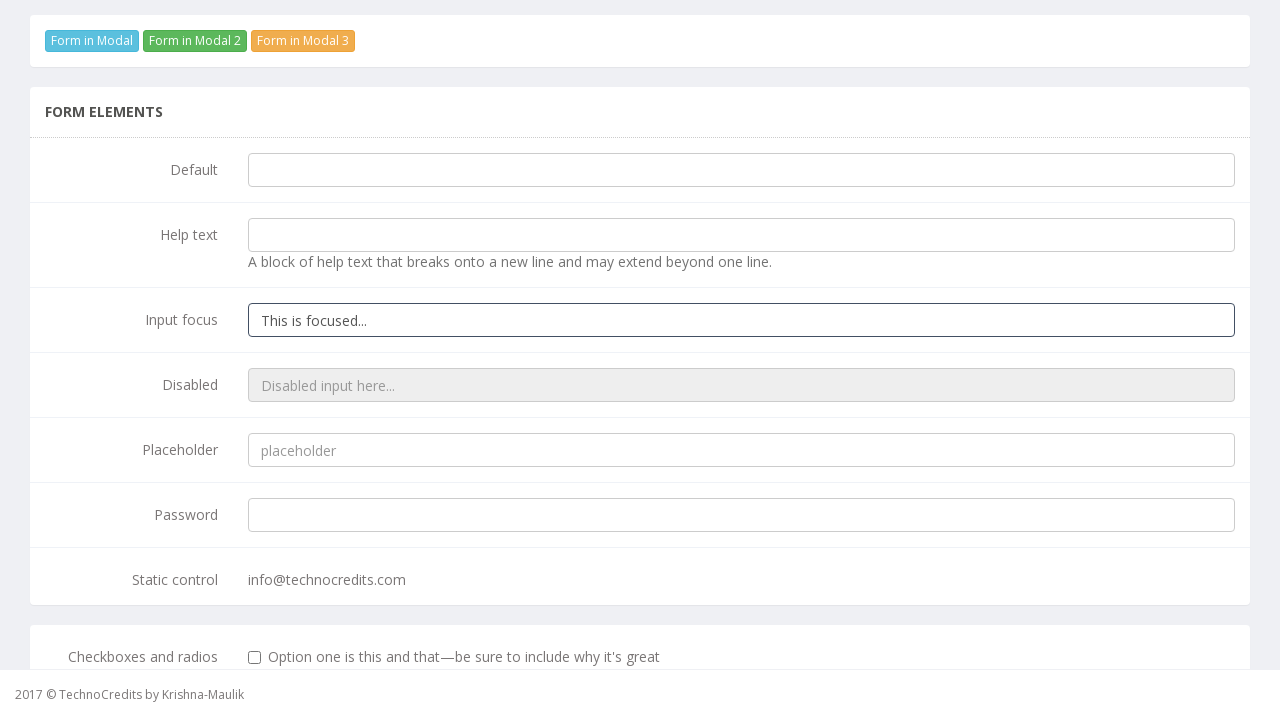

Retrieved selected values from multi-select dropdown
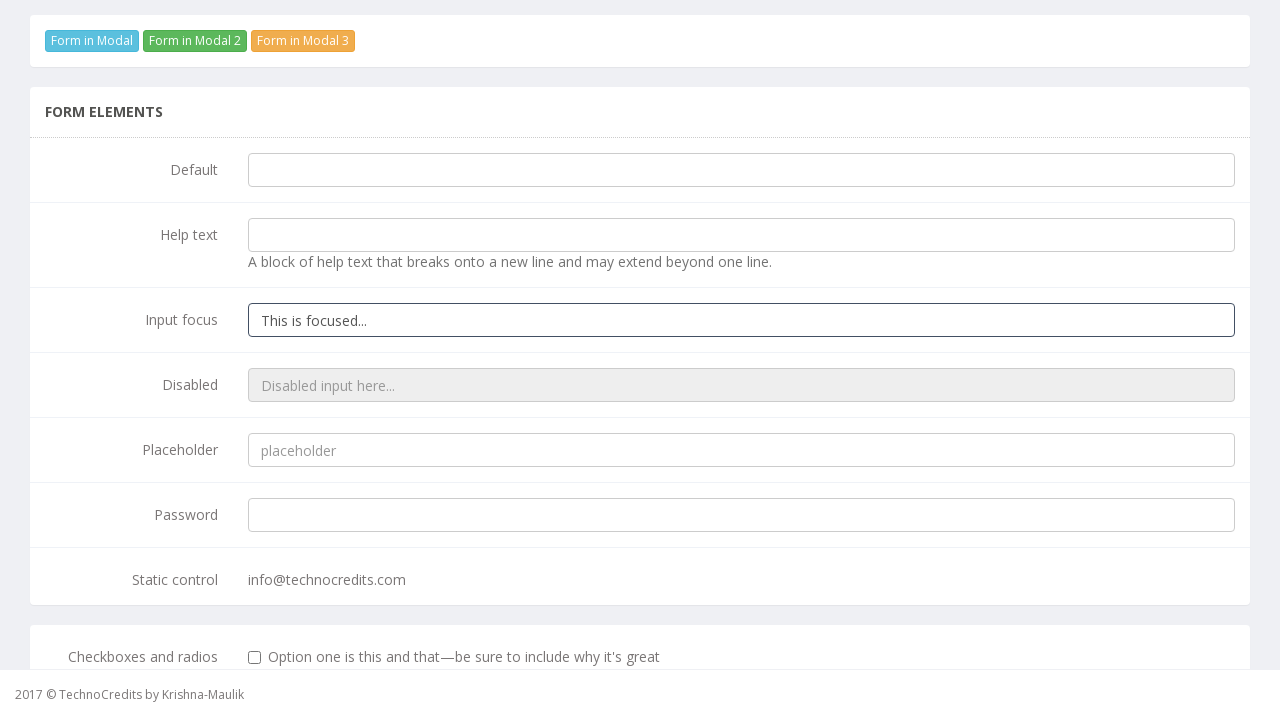

Verified that options '1' and '3' are selected
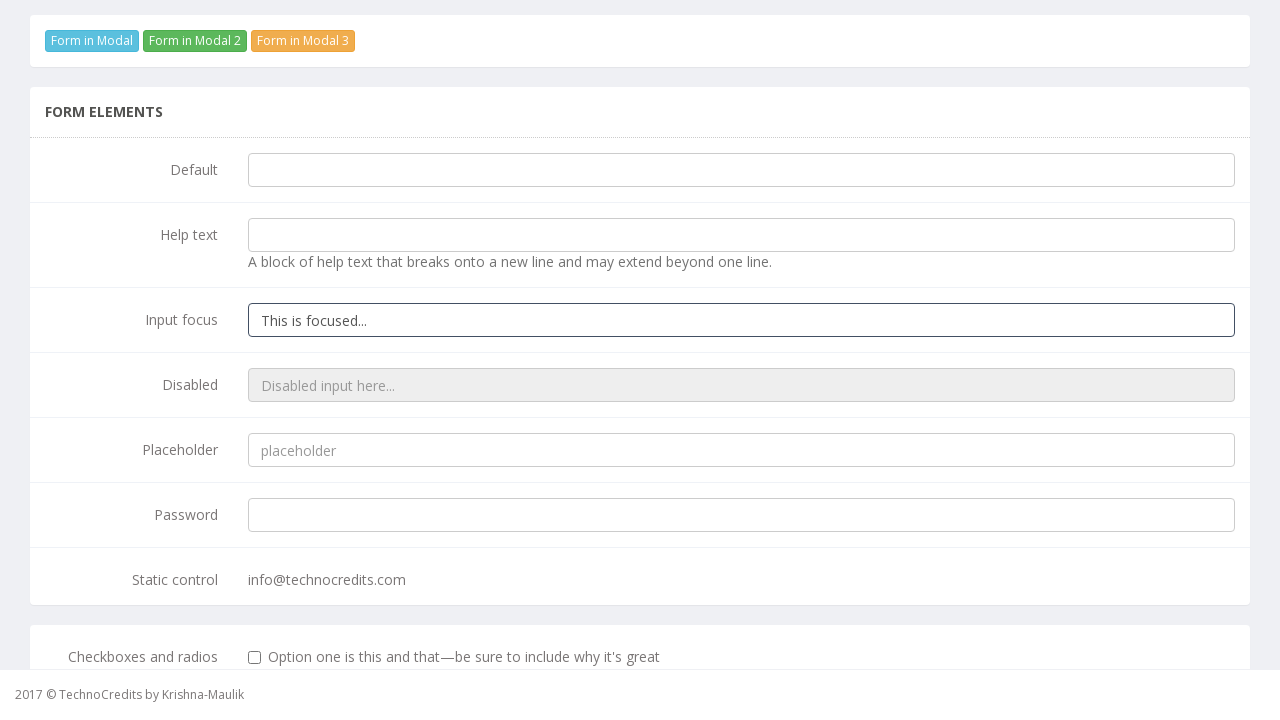

Retrieved all options from multi-select dropdown
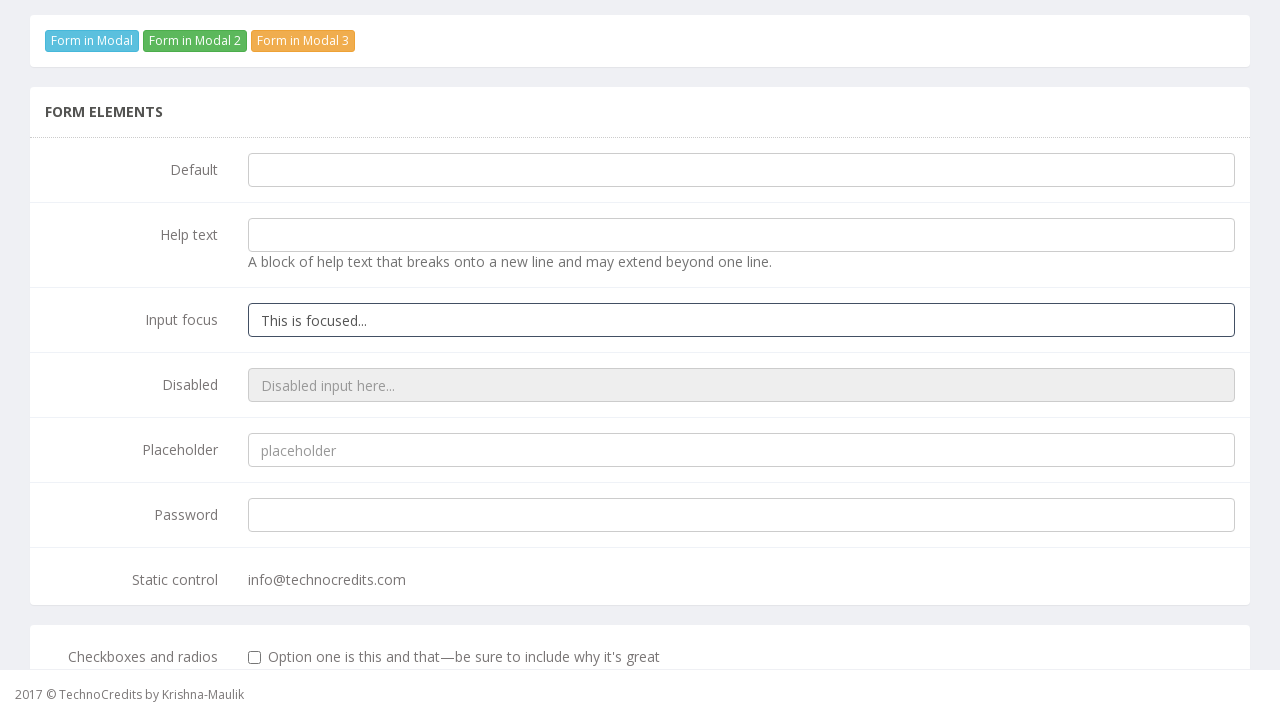

Identified non-selected options: ['2', '4', '5']
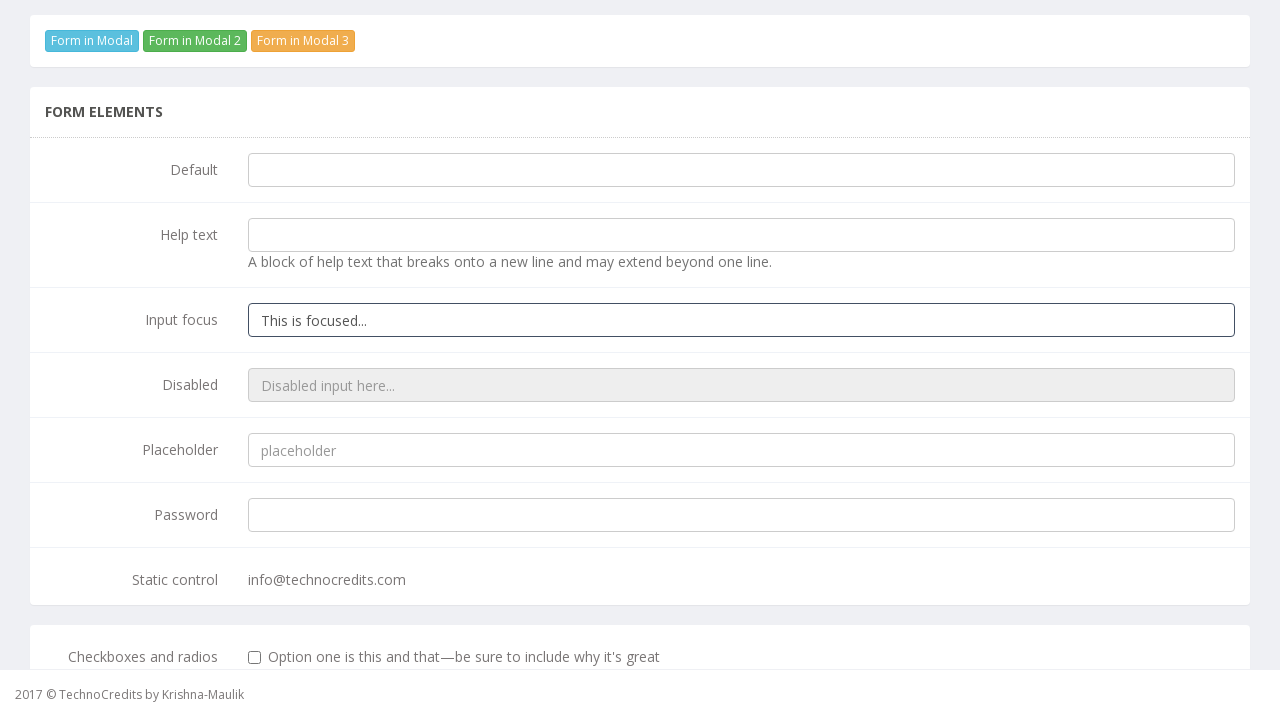

Deselected all options in multi-select dropdown on xpath=//select[@class='form-control']
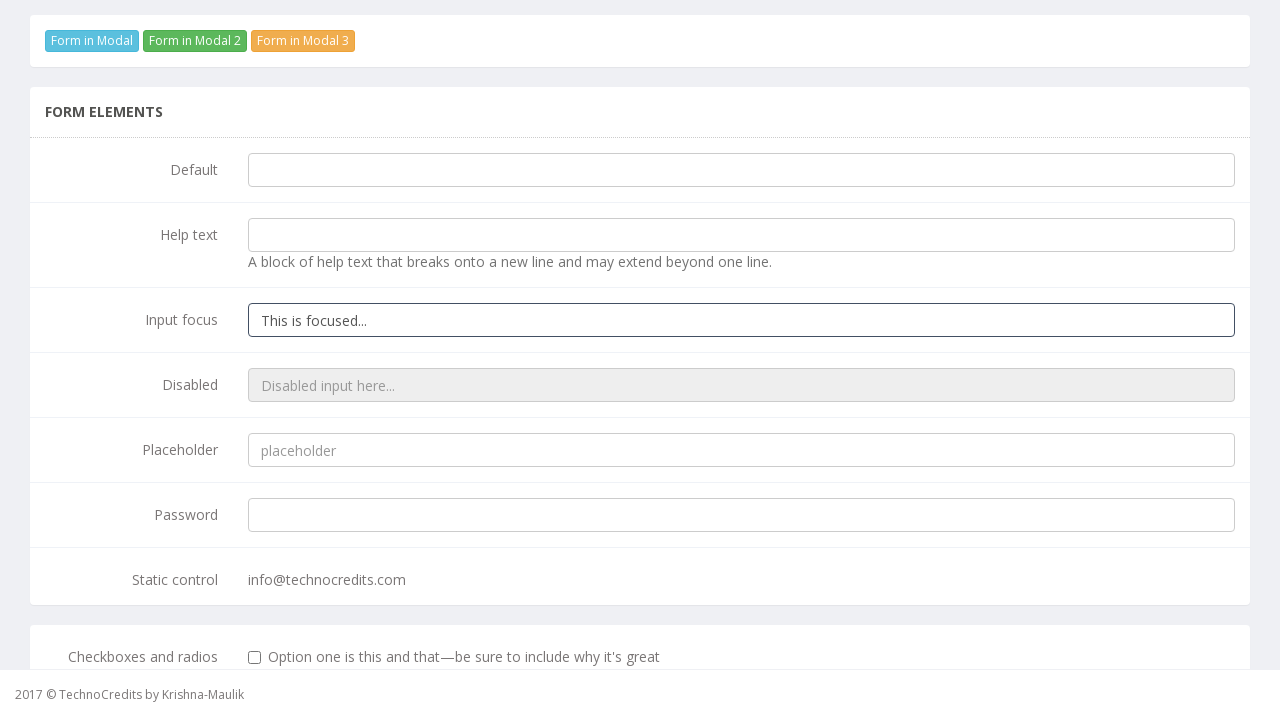

Retrieved count of selected options
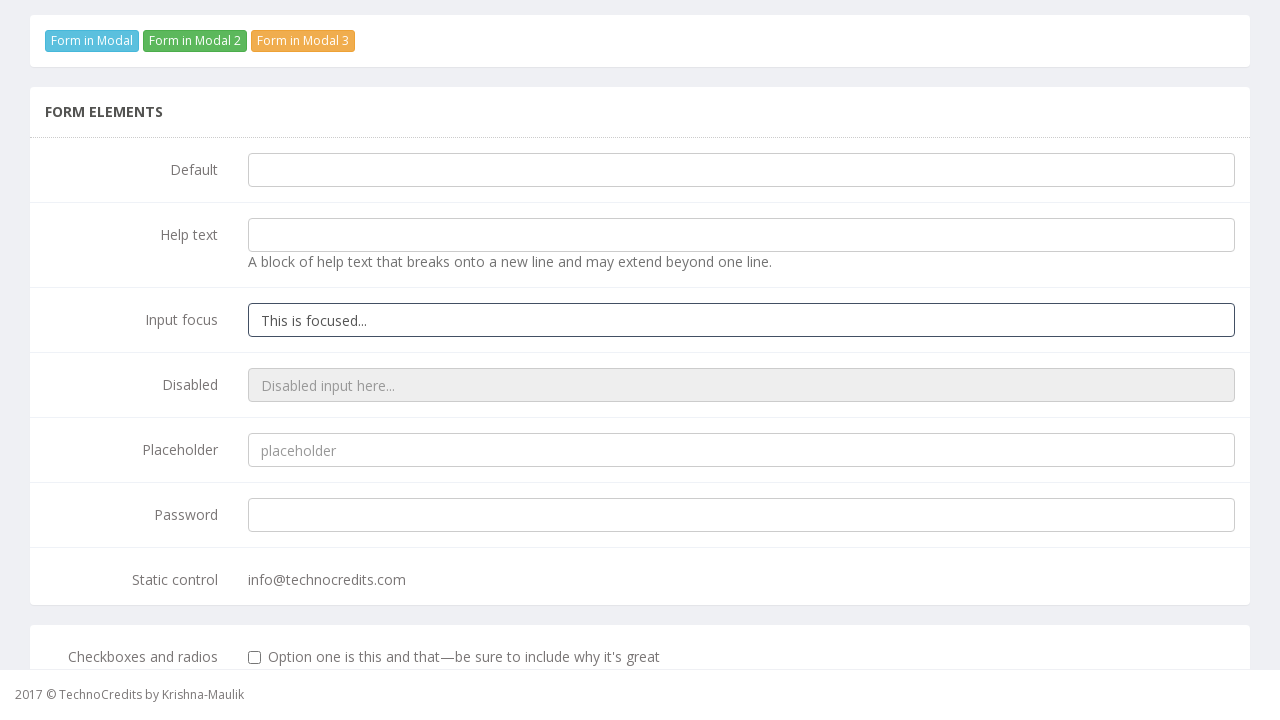

Verified that all options have been deselected
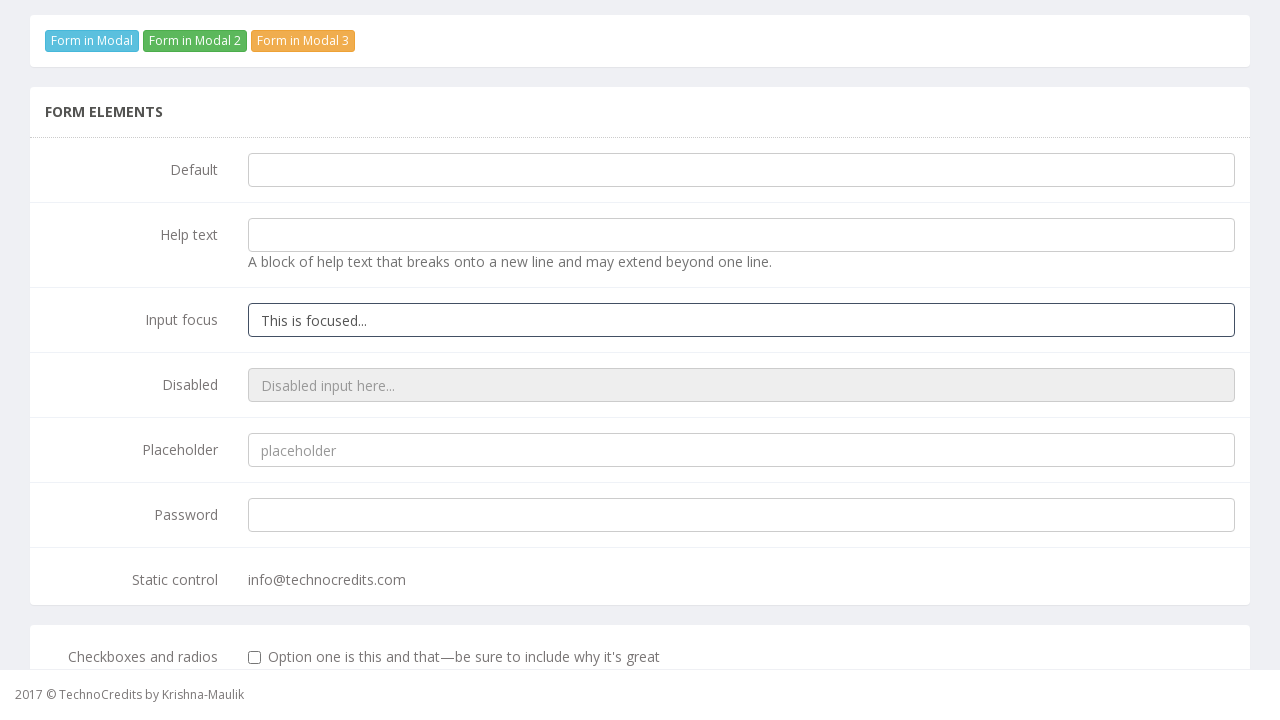

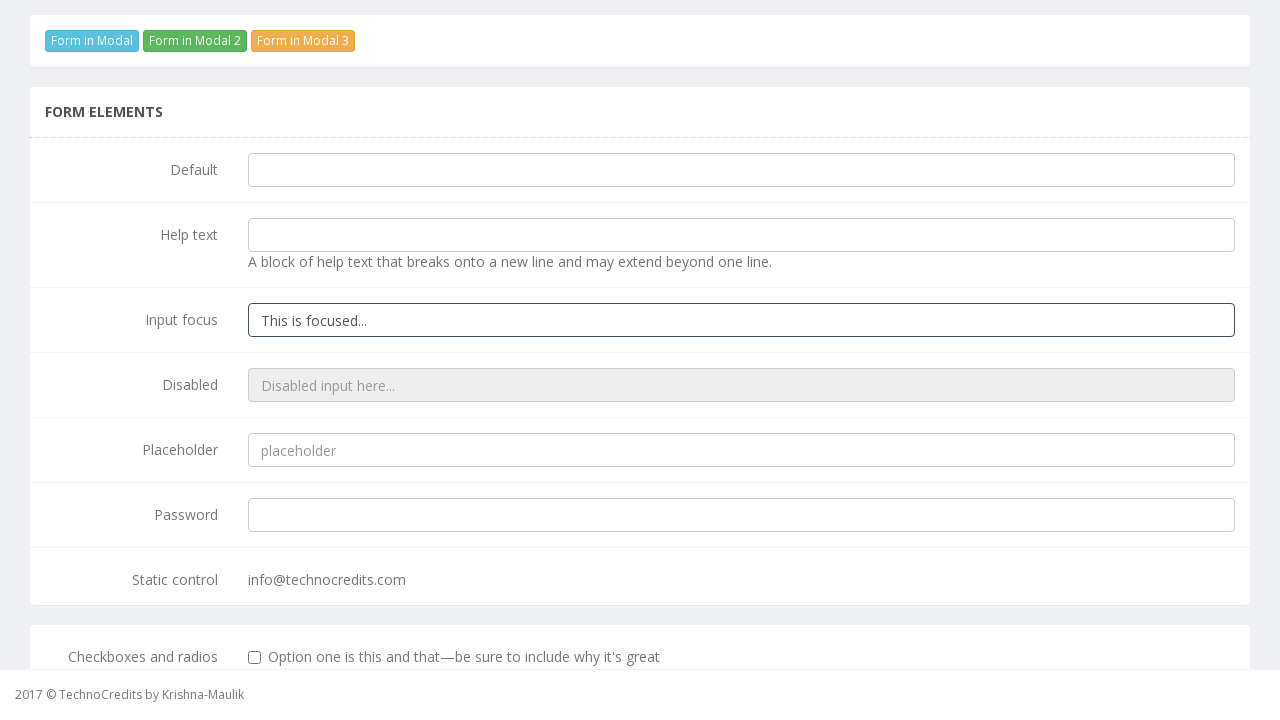